Tests navigating to the Button page and locating the Find Location button to get its coordinates

Starting URL: https://letcode.in/

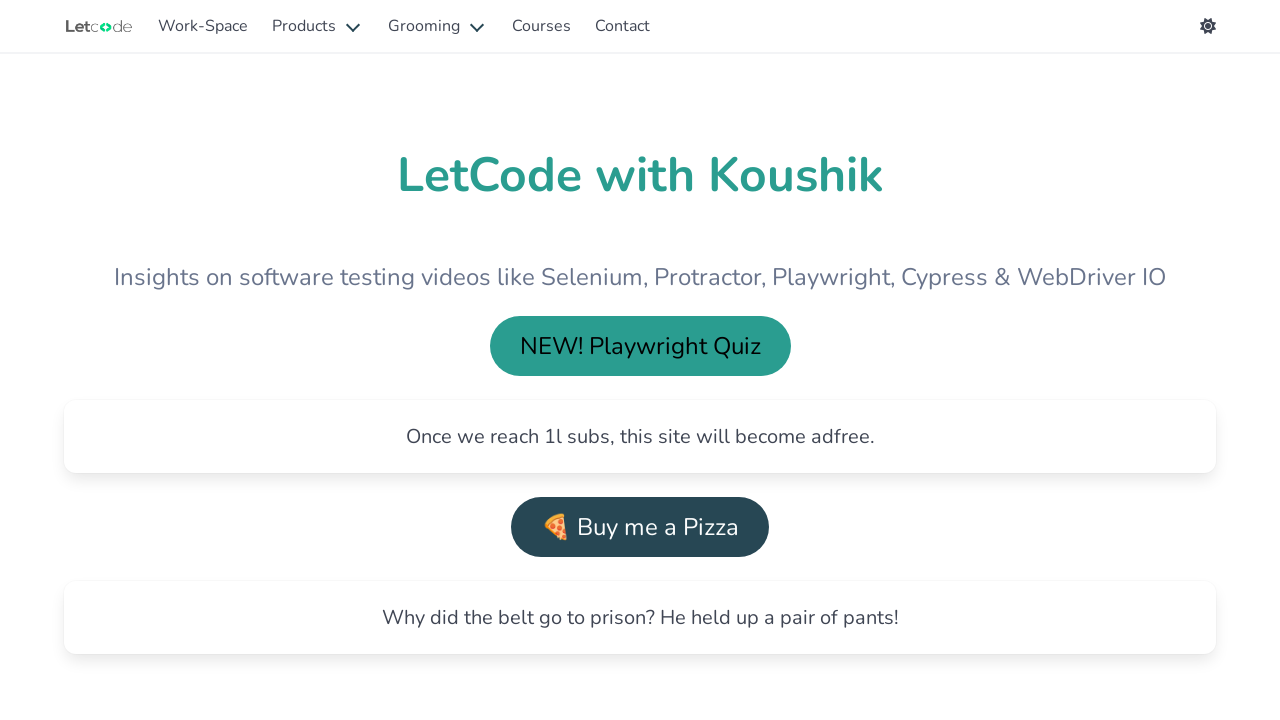

Waited for h1 heading on initial page
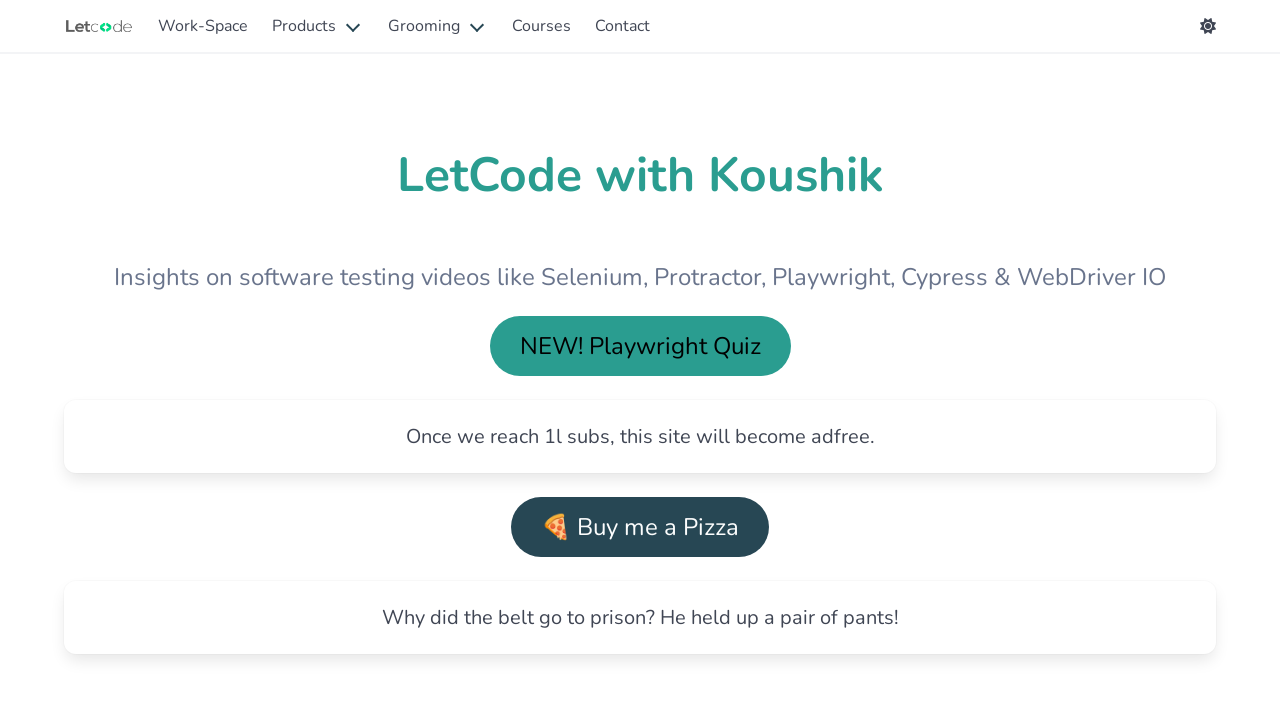

Clicked on Work-Space link at (203, 26) on internal:role=link[name="Work-Space"i]
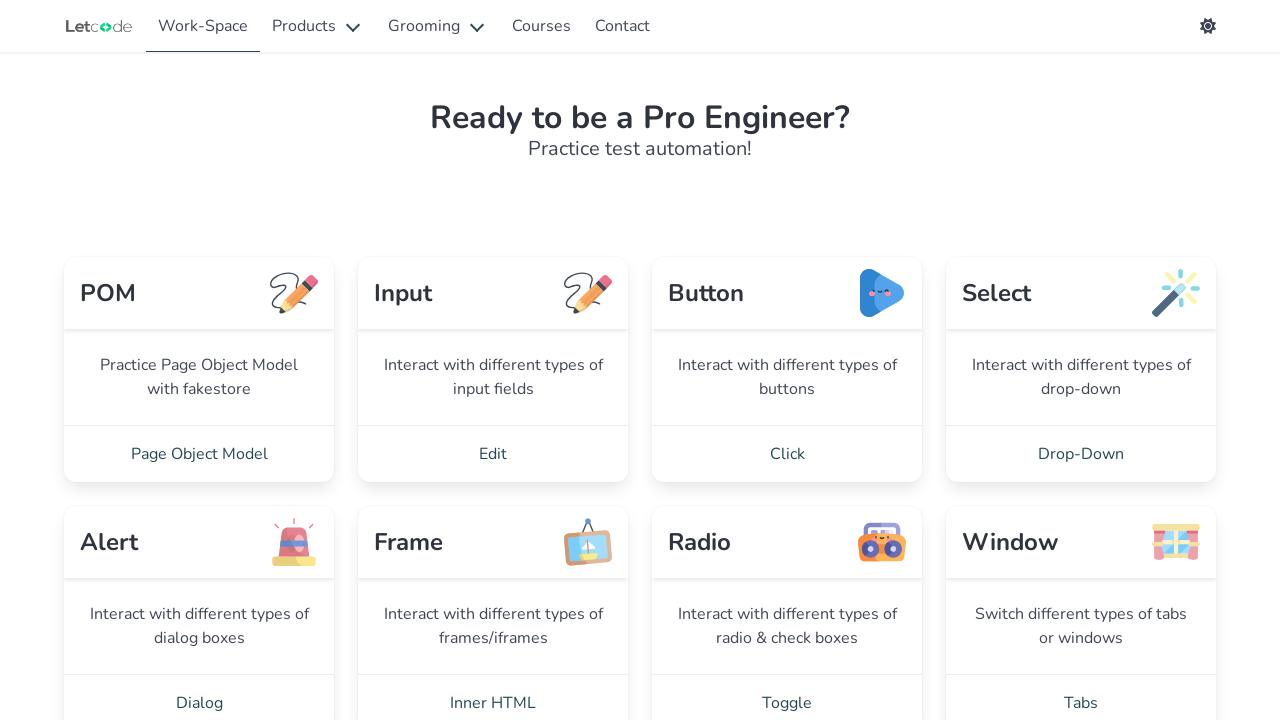

Waited for heading to load on workspace page
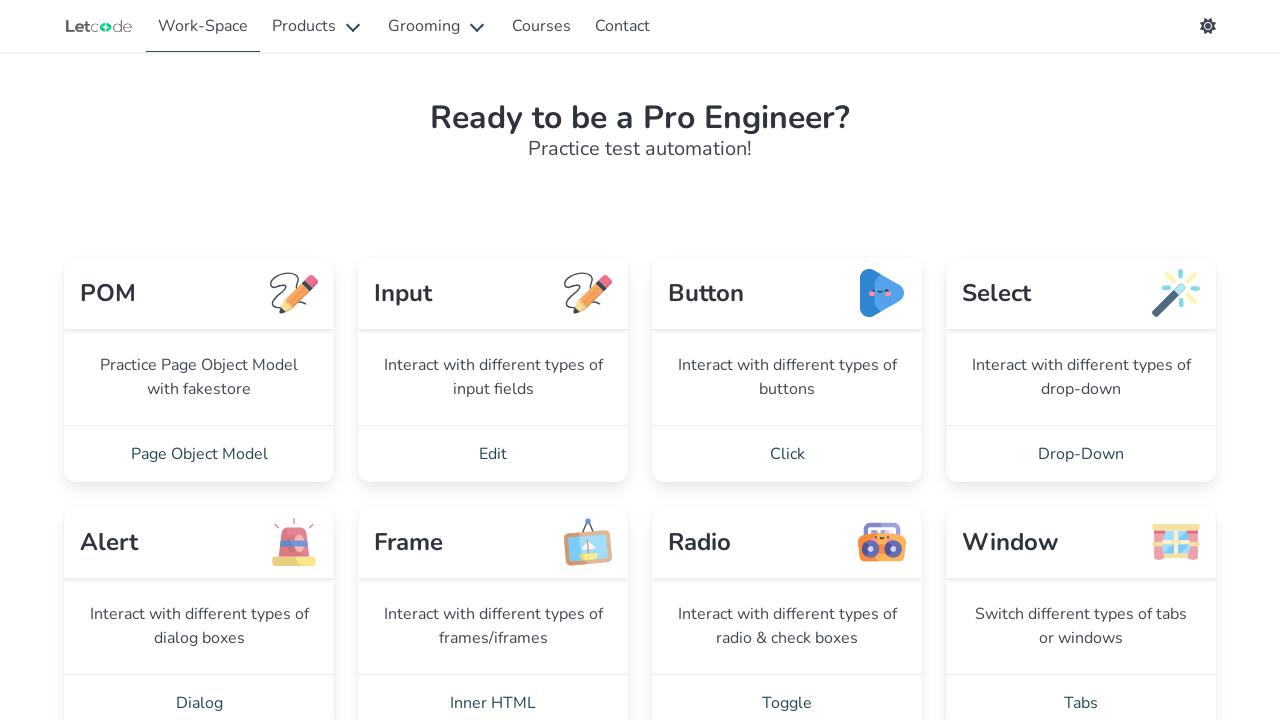

Clicked on Click link to navigate to button page at (787, 454) on internal:role=link[name="Click"i]
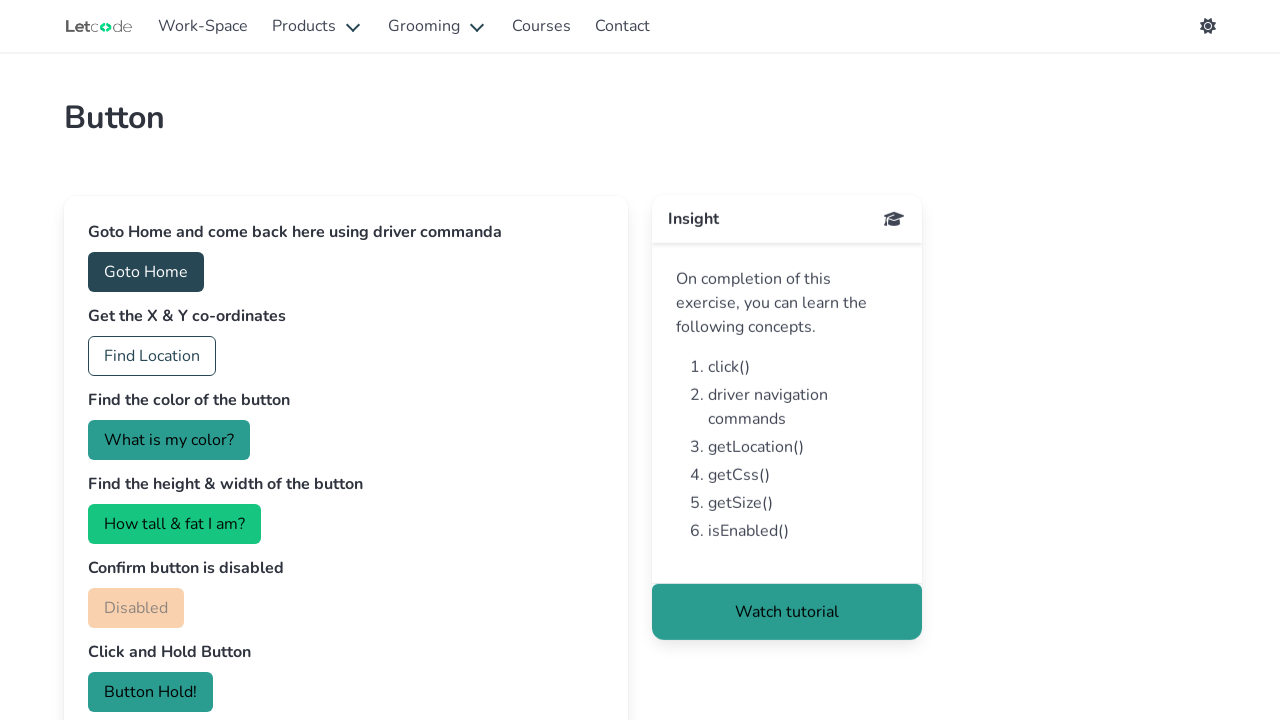

Located Find Location button element
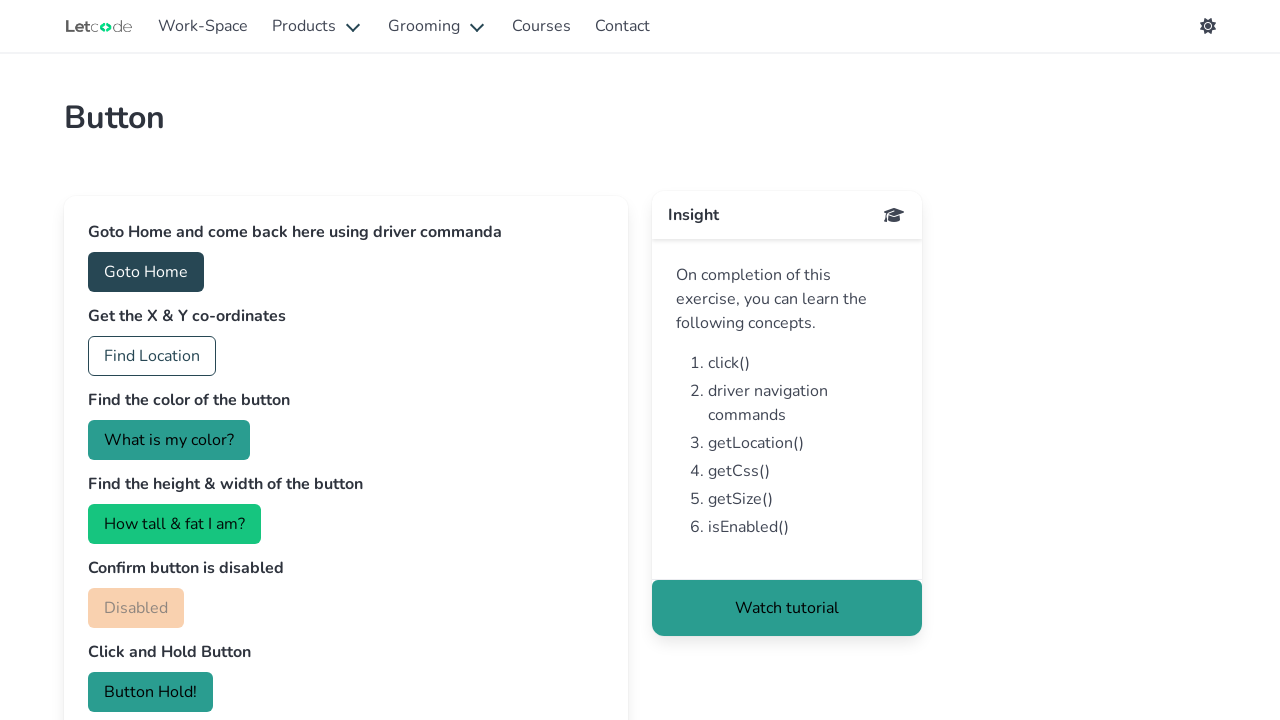

Waited for Find Location button to become visible
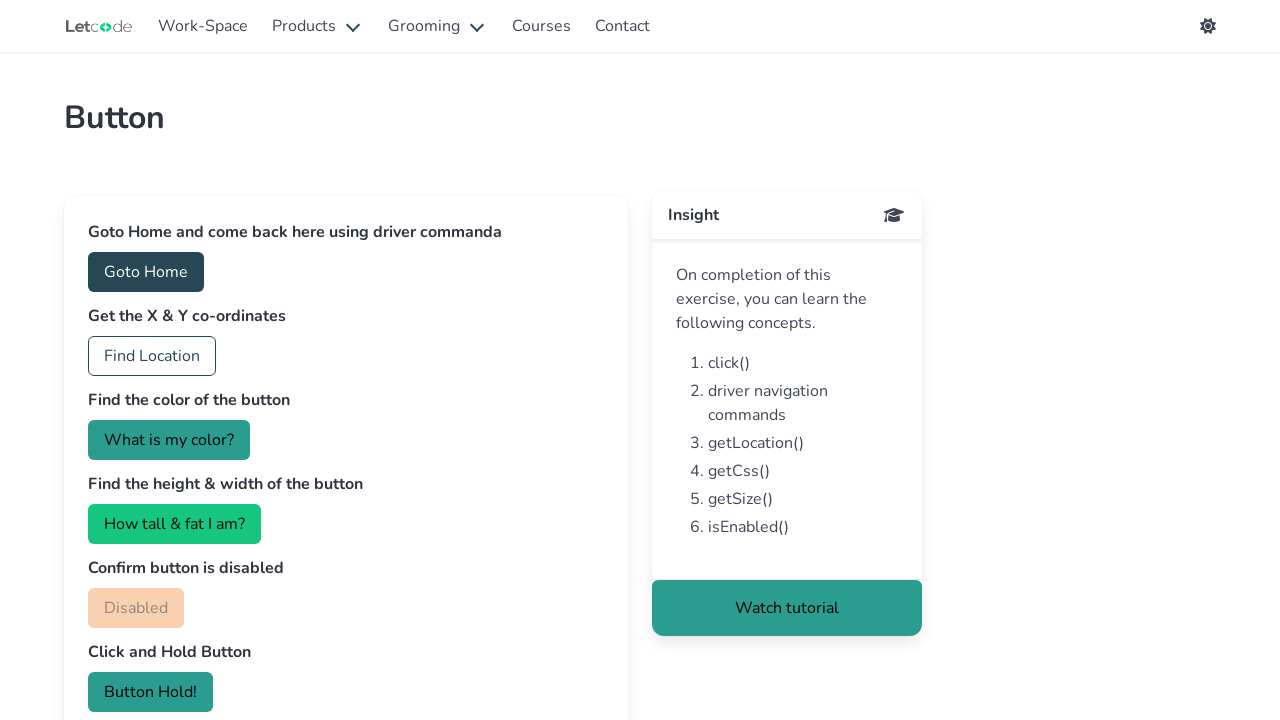

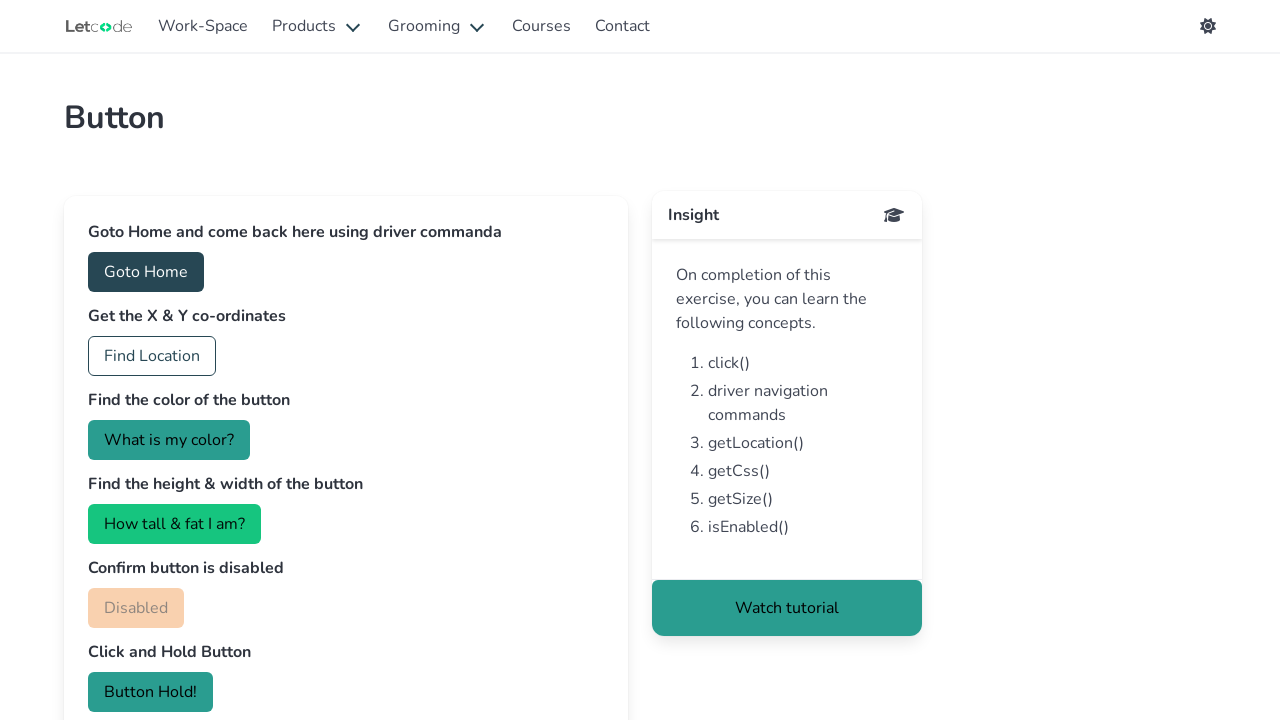